Tests page scrolling functionality on GitHub by scrolling down by pixels, scrolling to the bottom of the page, and scrolling to a specific element ("Training" link).

Starting URL: https://github.com/

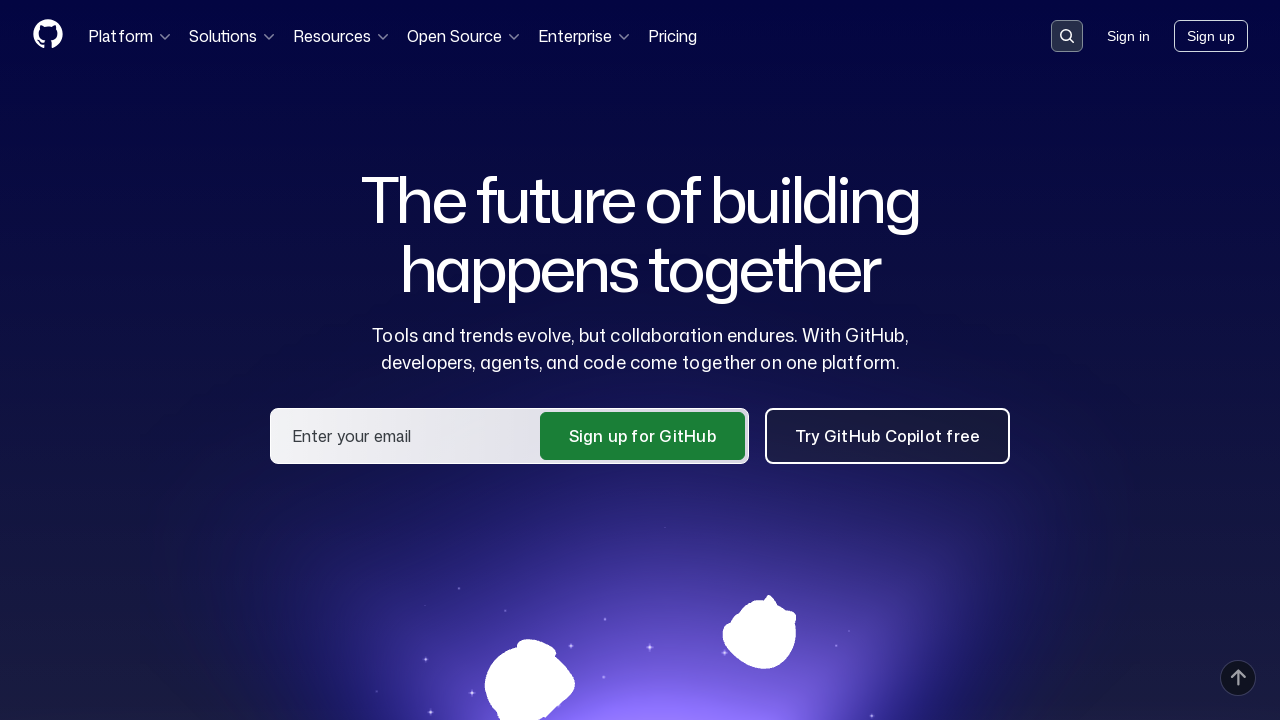

Set viewport size to 1920x1080
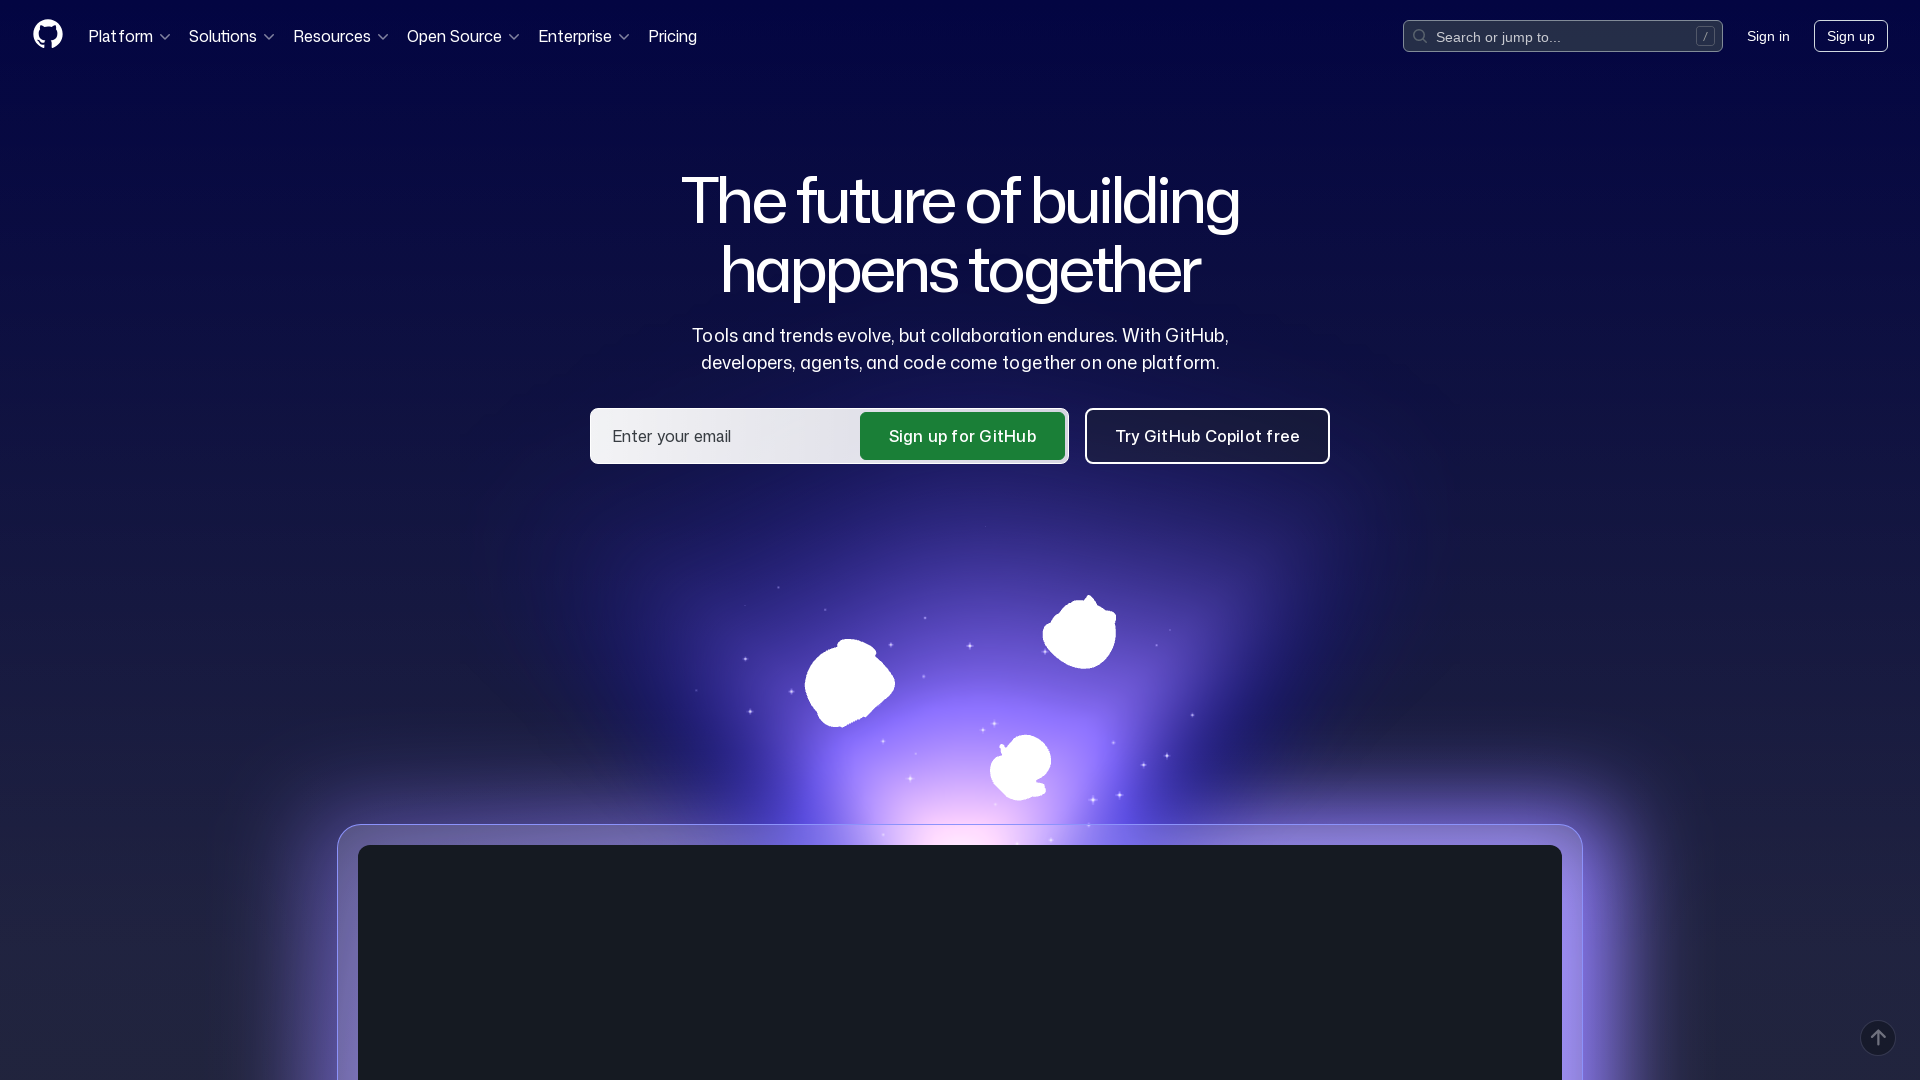

GitHub page loaded and network idle
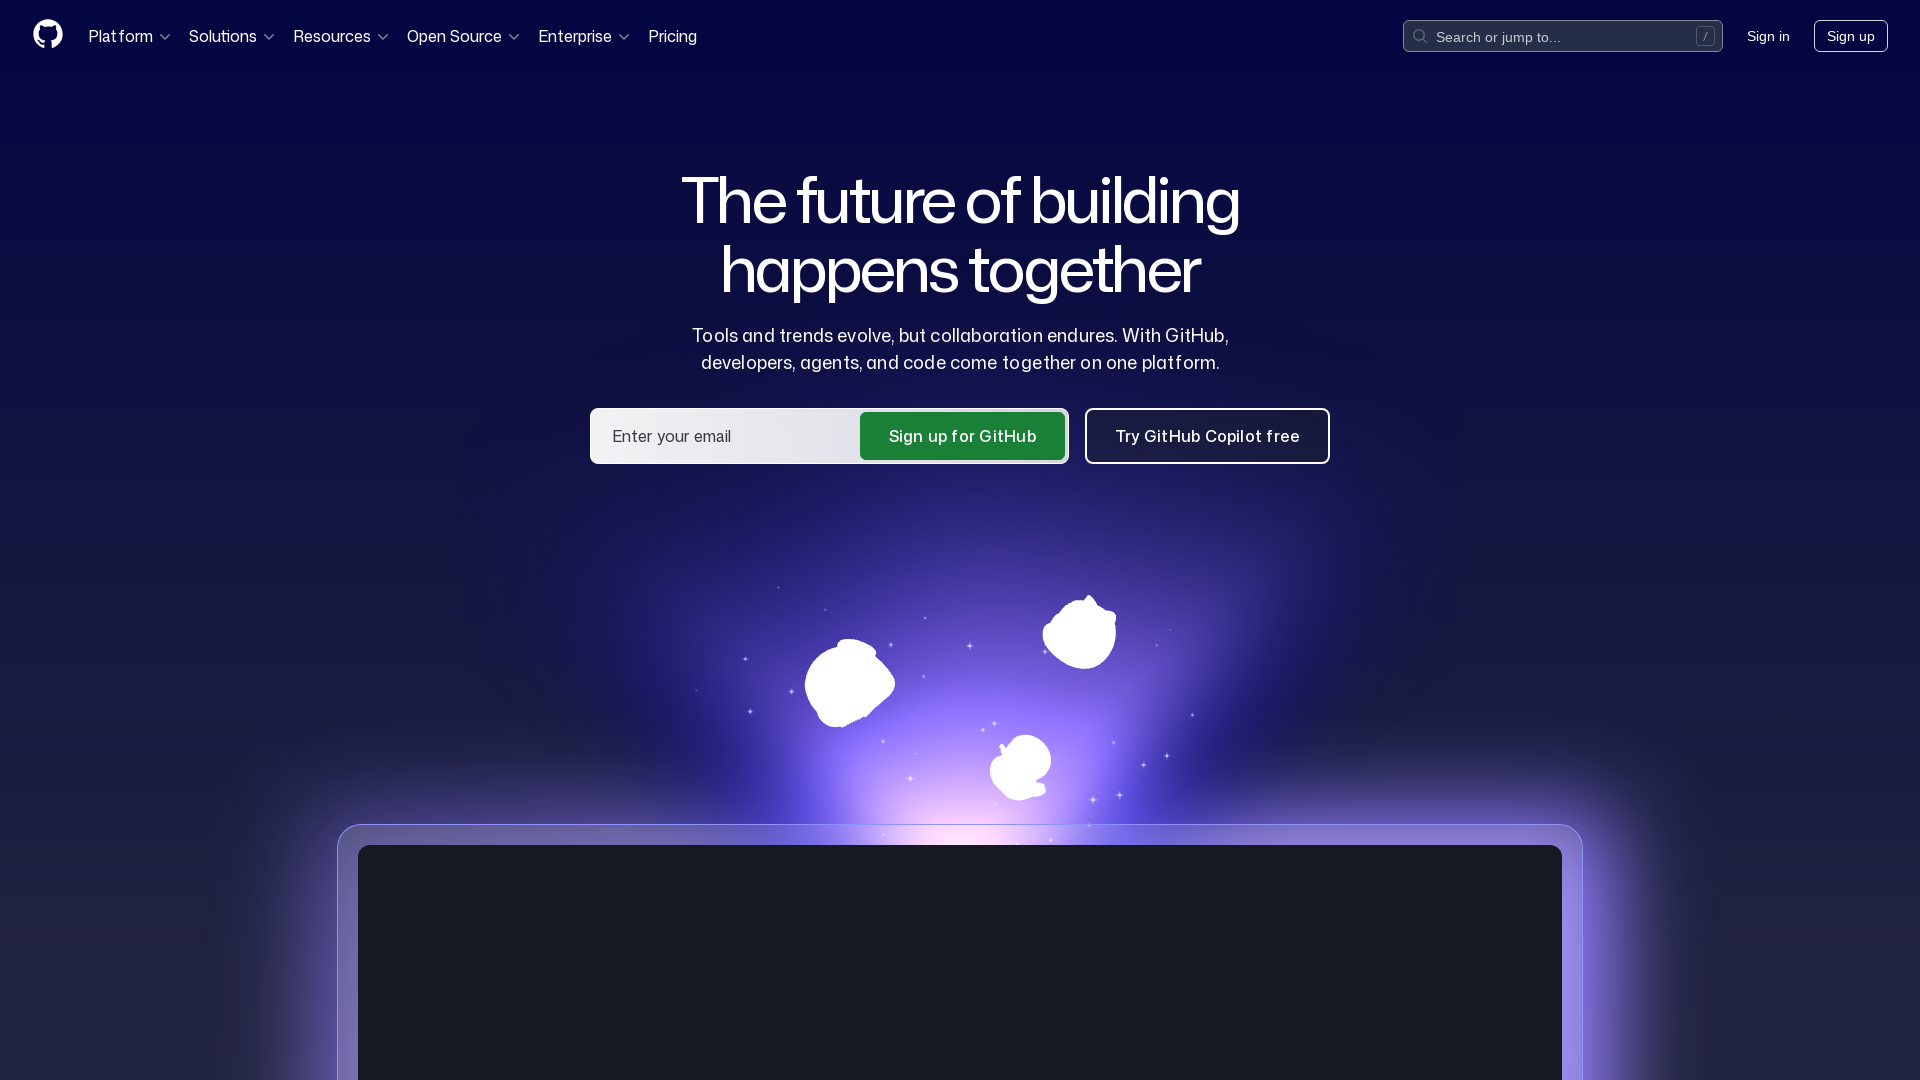

Scrolled down by 1000 pixels
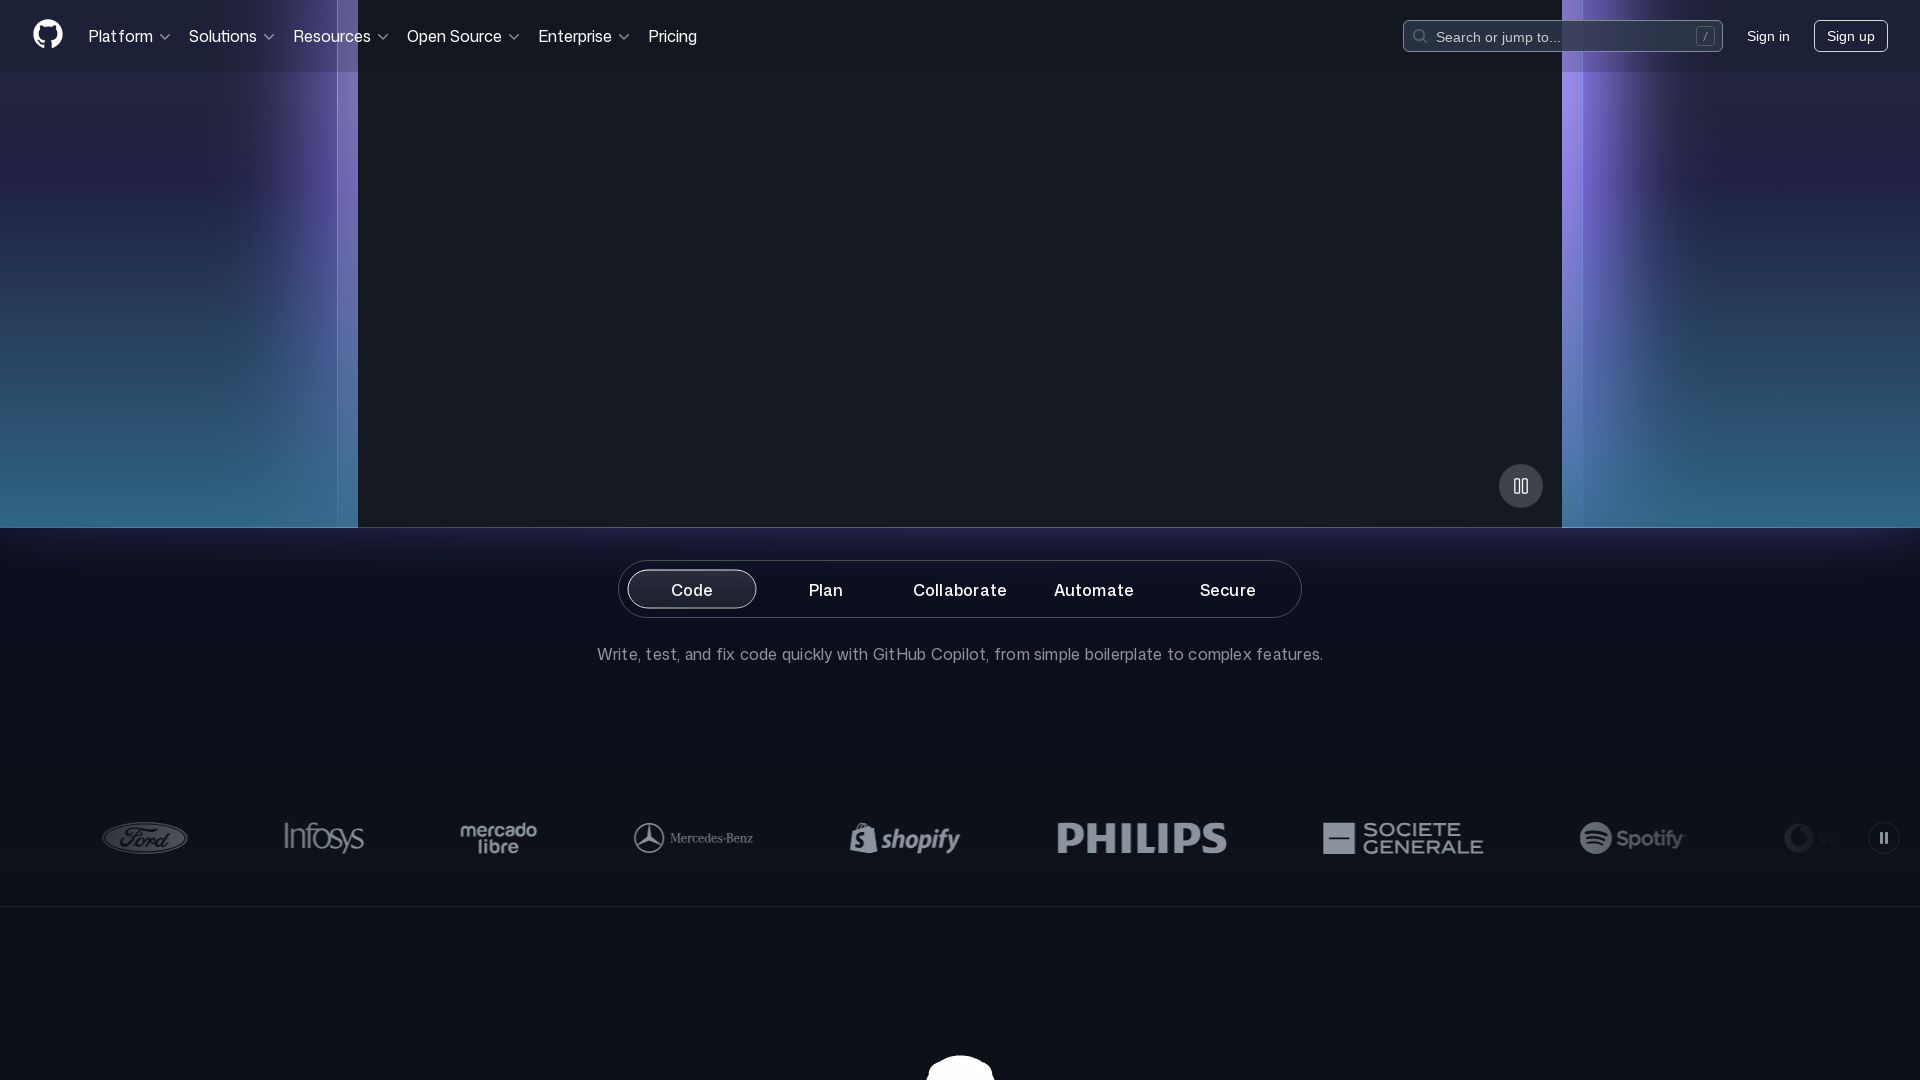

Waited 2 seconds to observe scroll
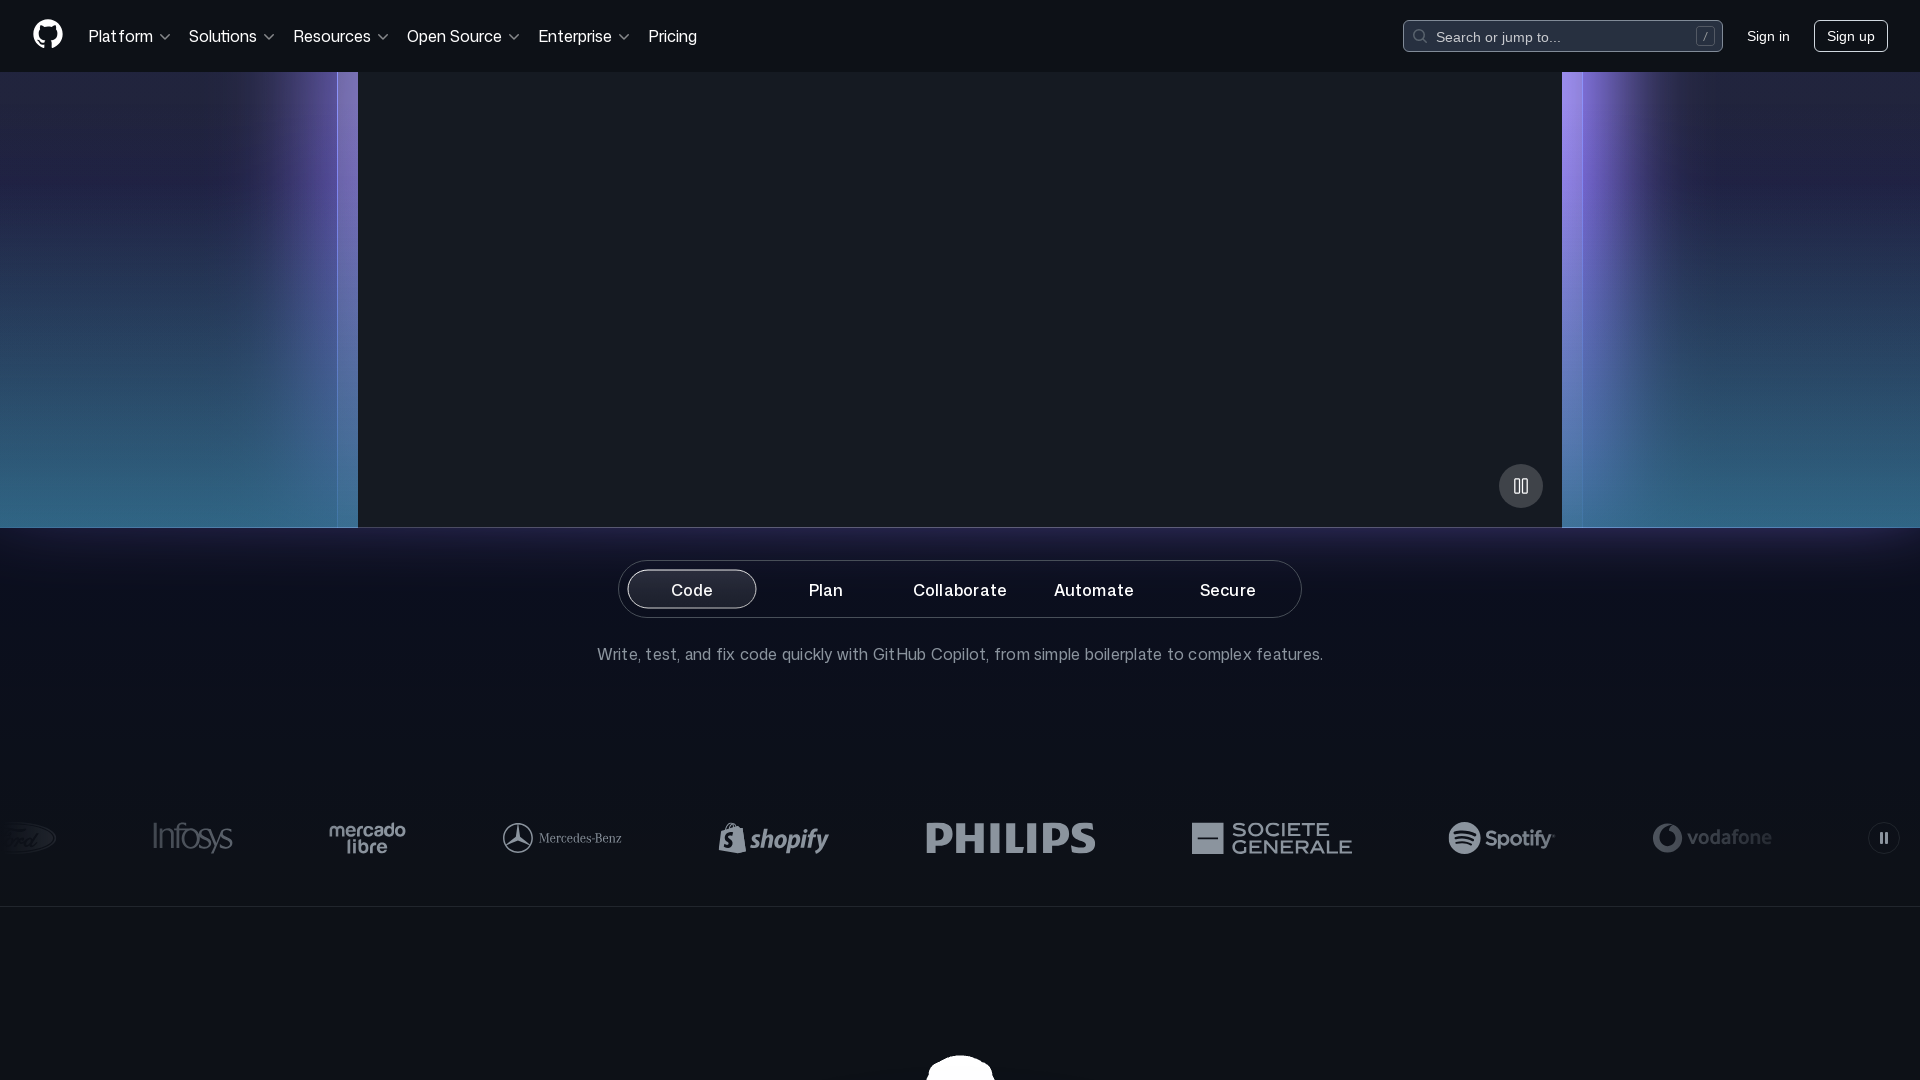

Scrolled to the bottom of the page
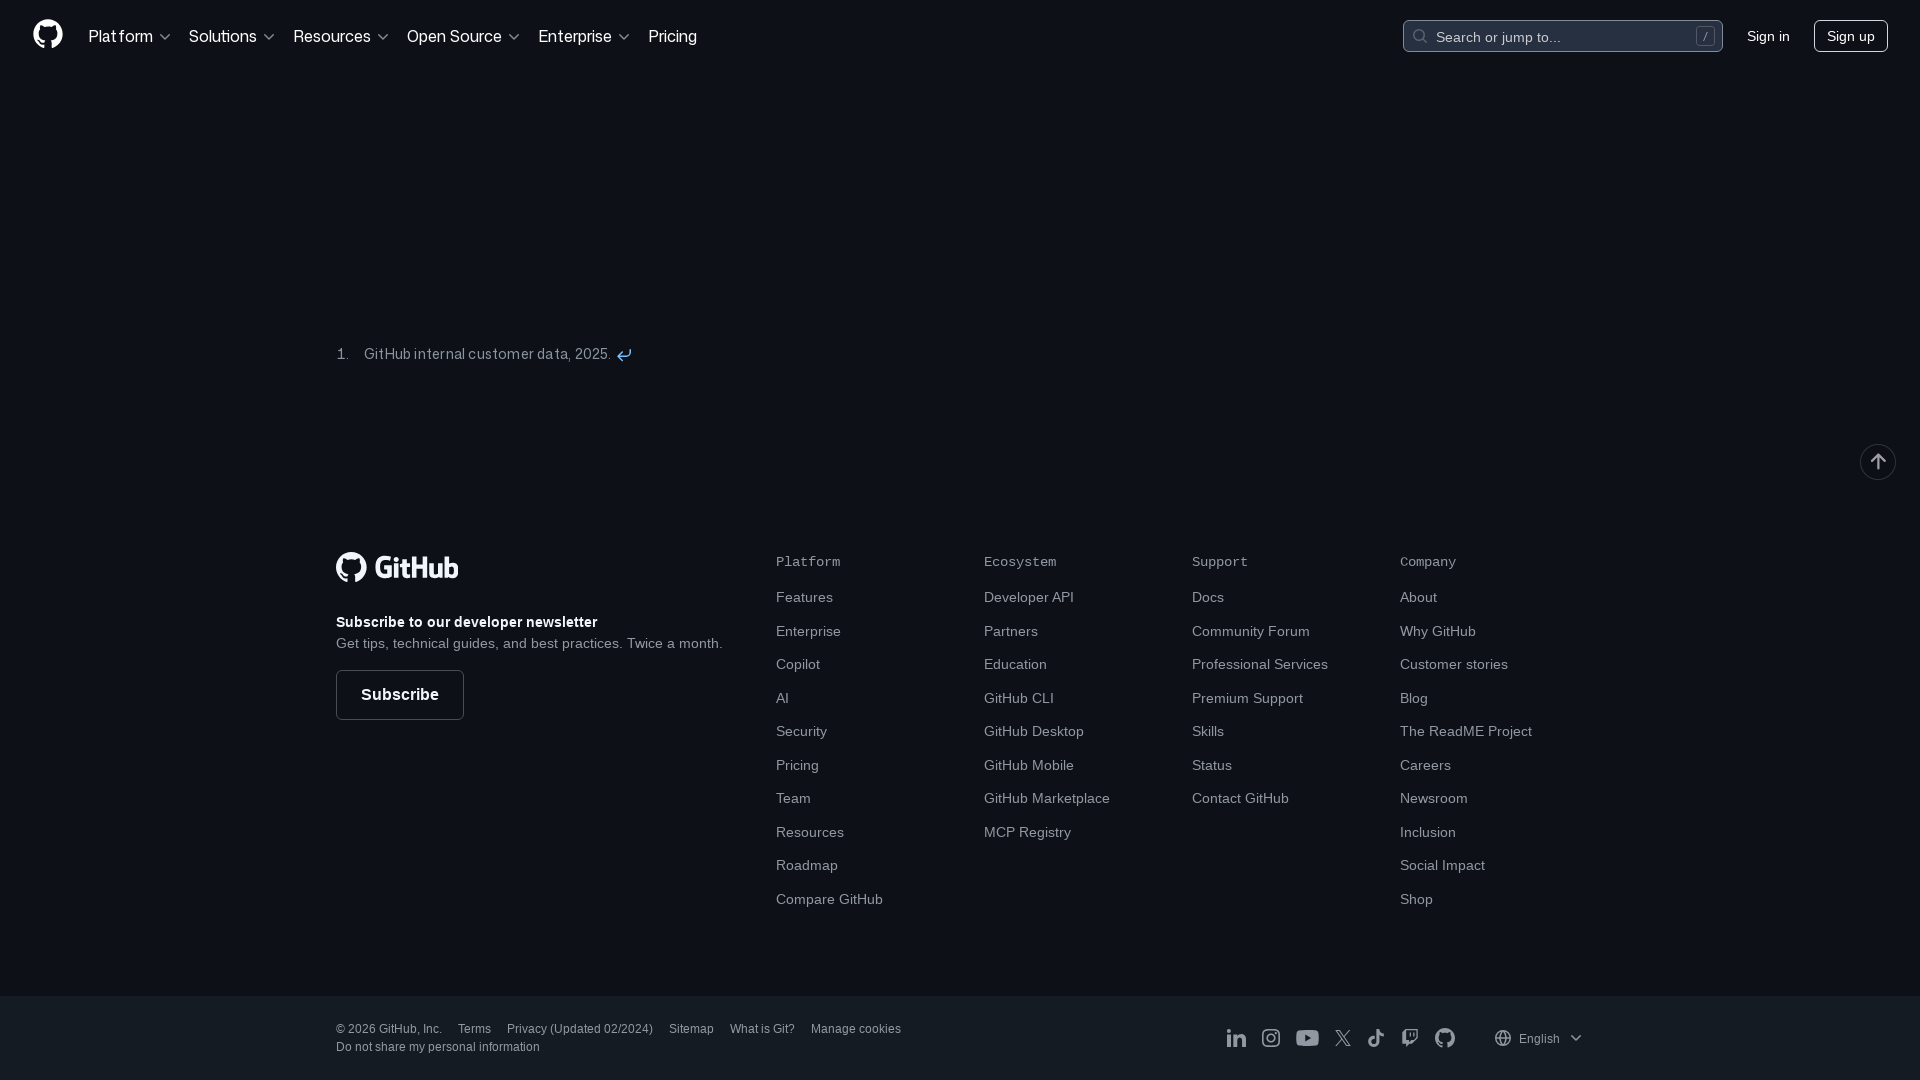

Waited 2 seconds to observe scroll to bottom
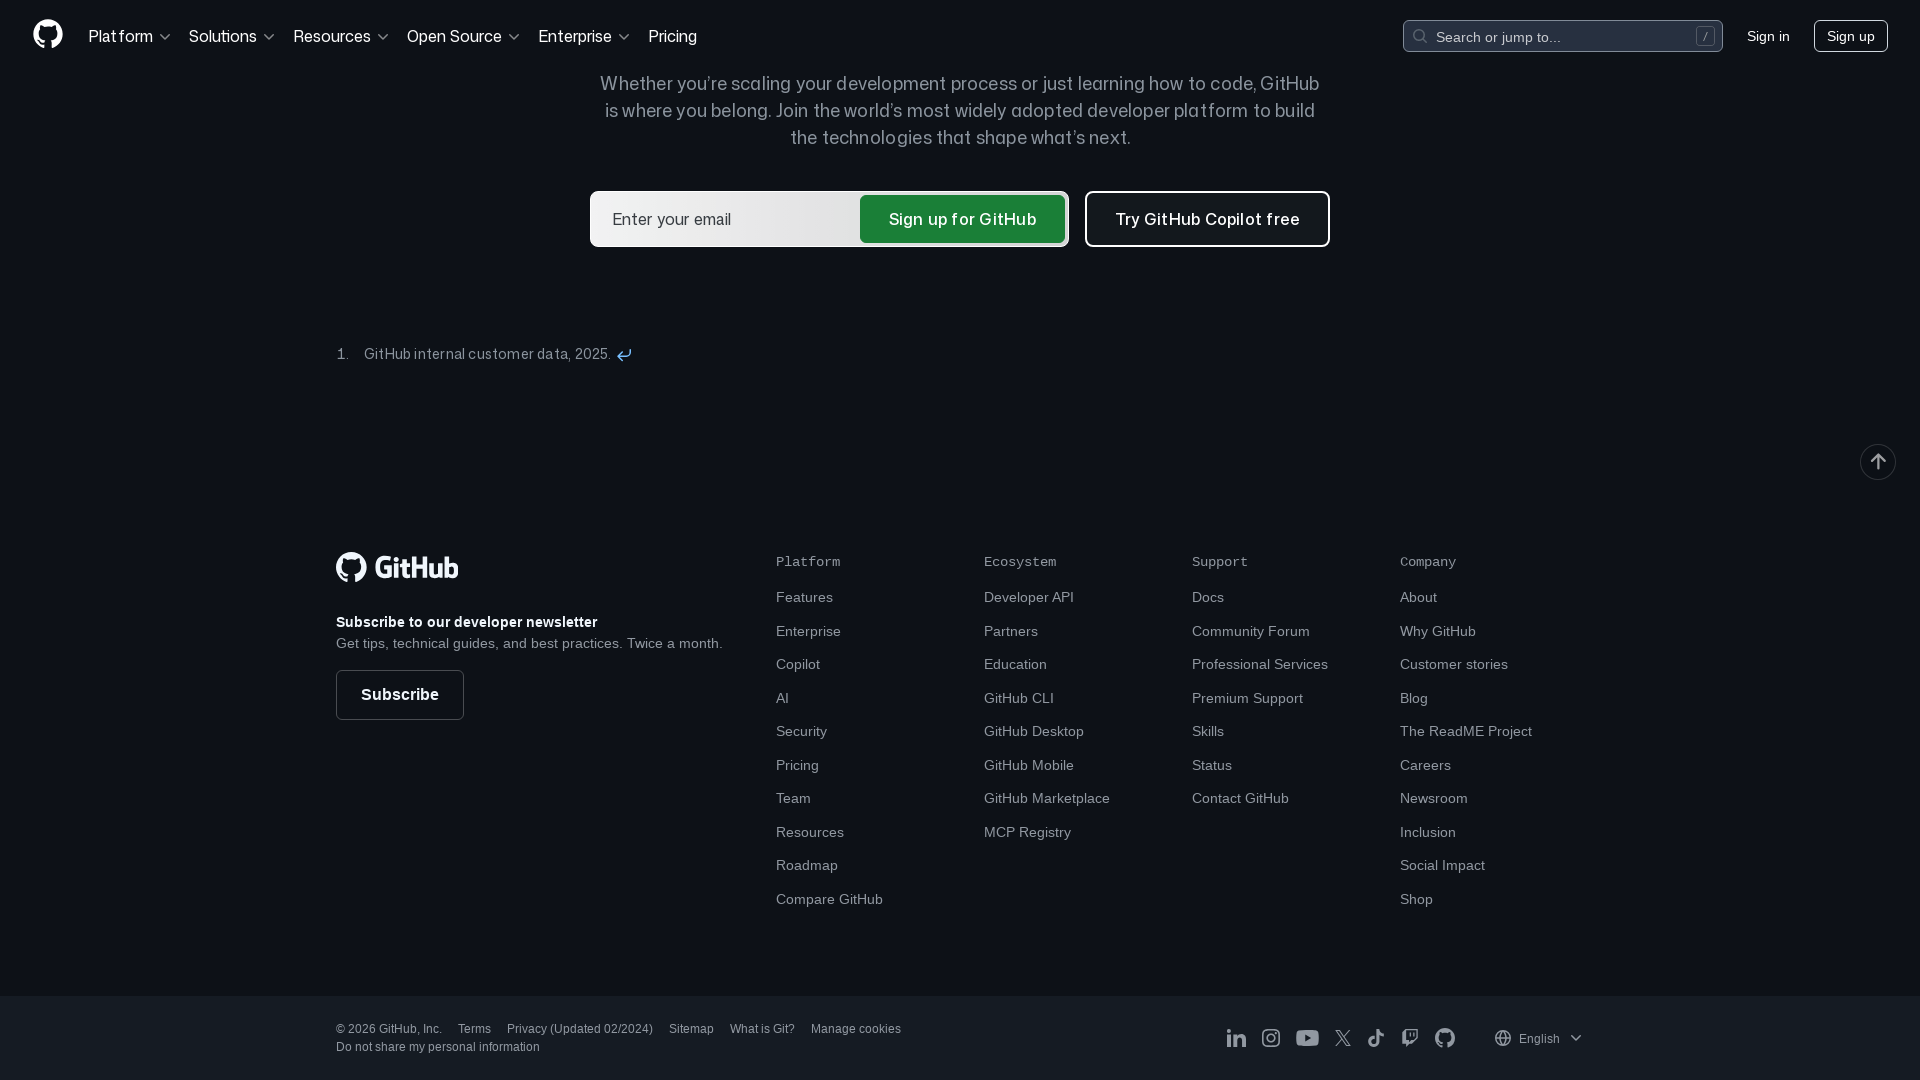

Located Training link element
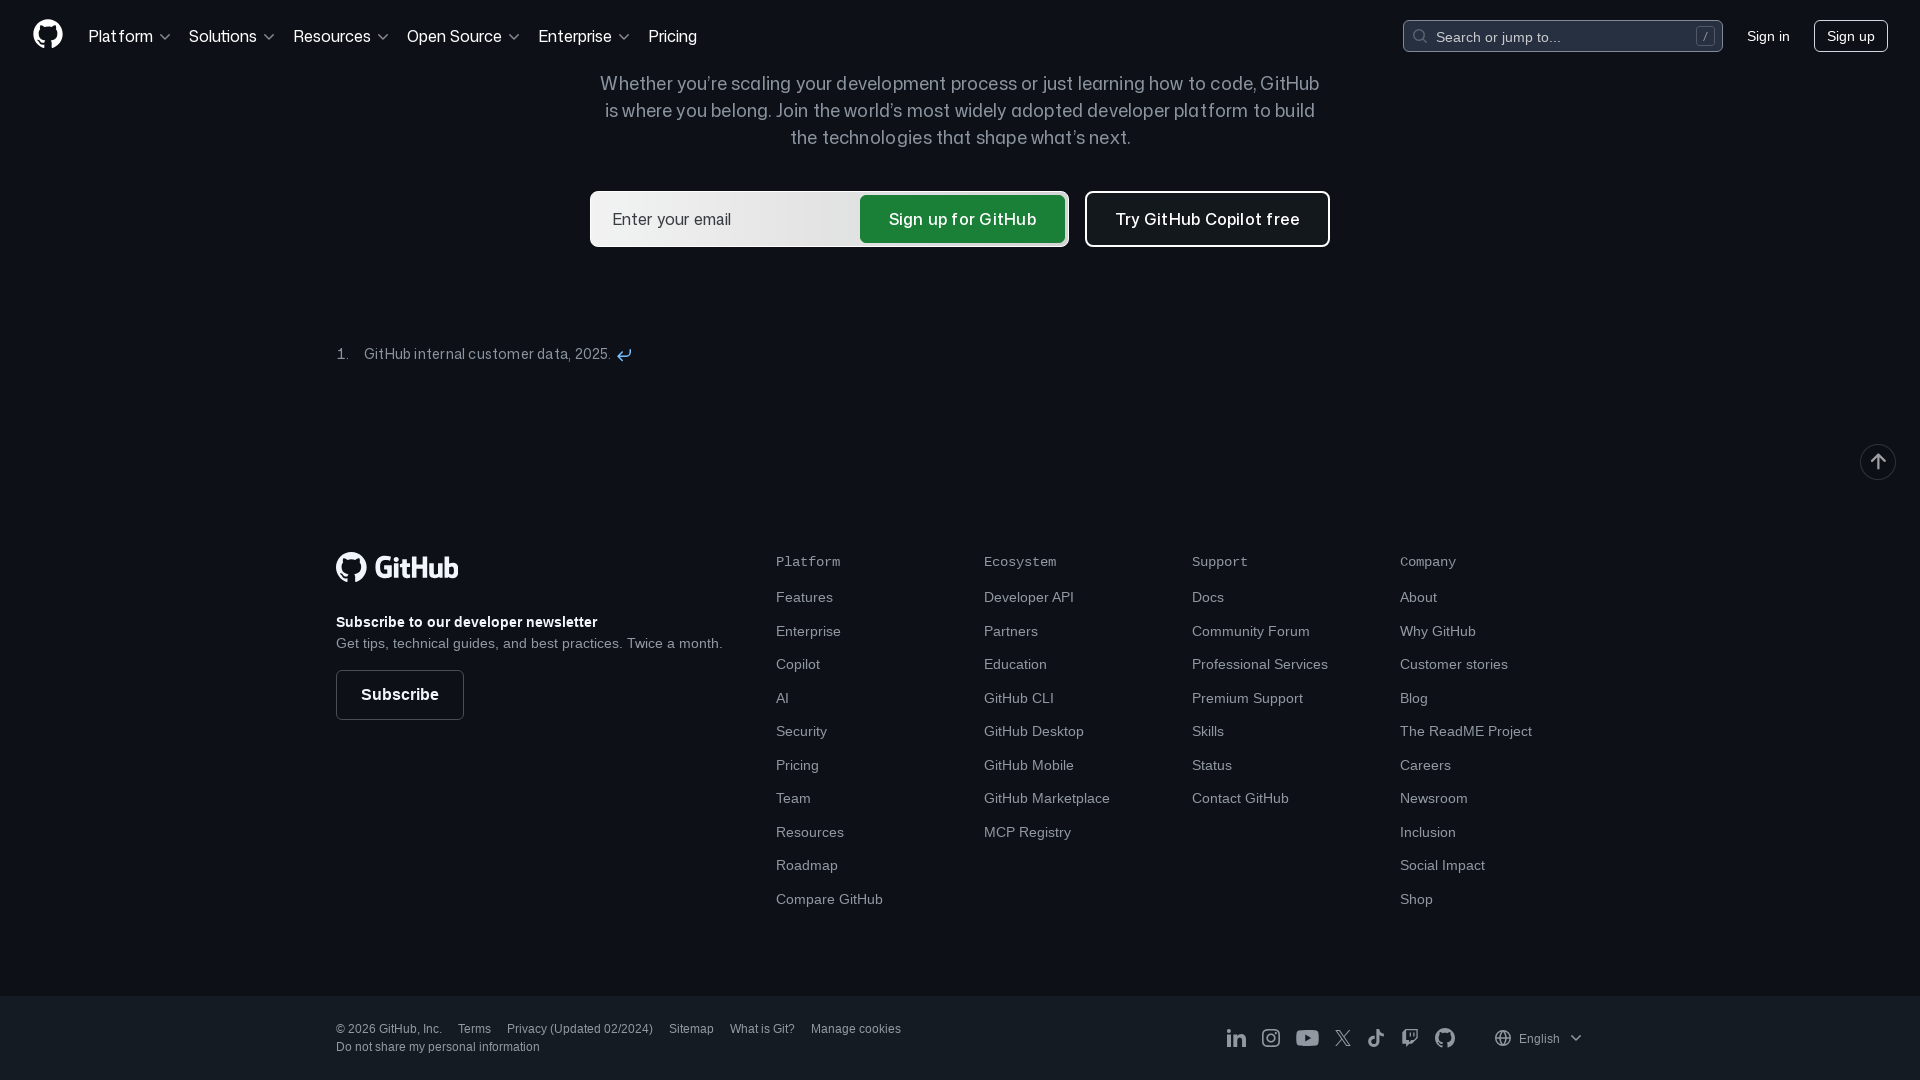

Training link not found, scrolled to footer instead
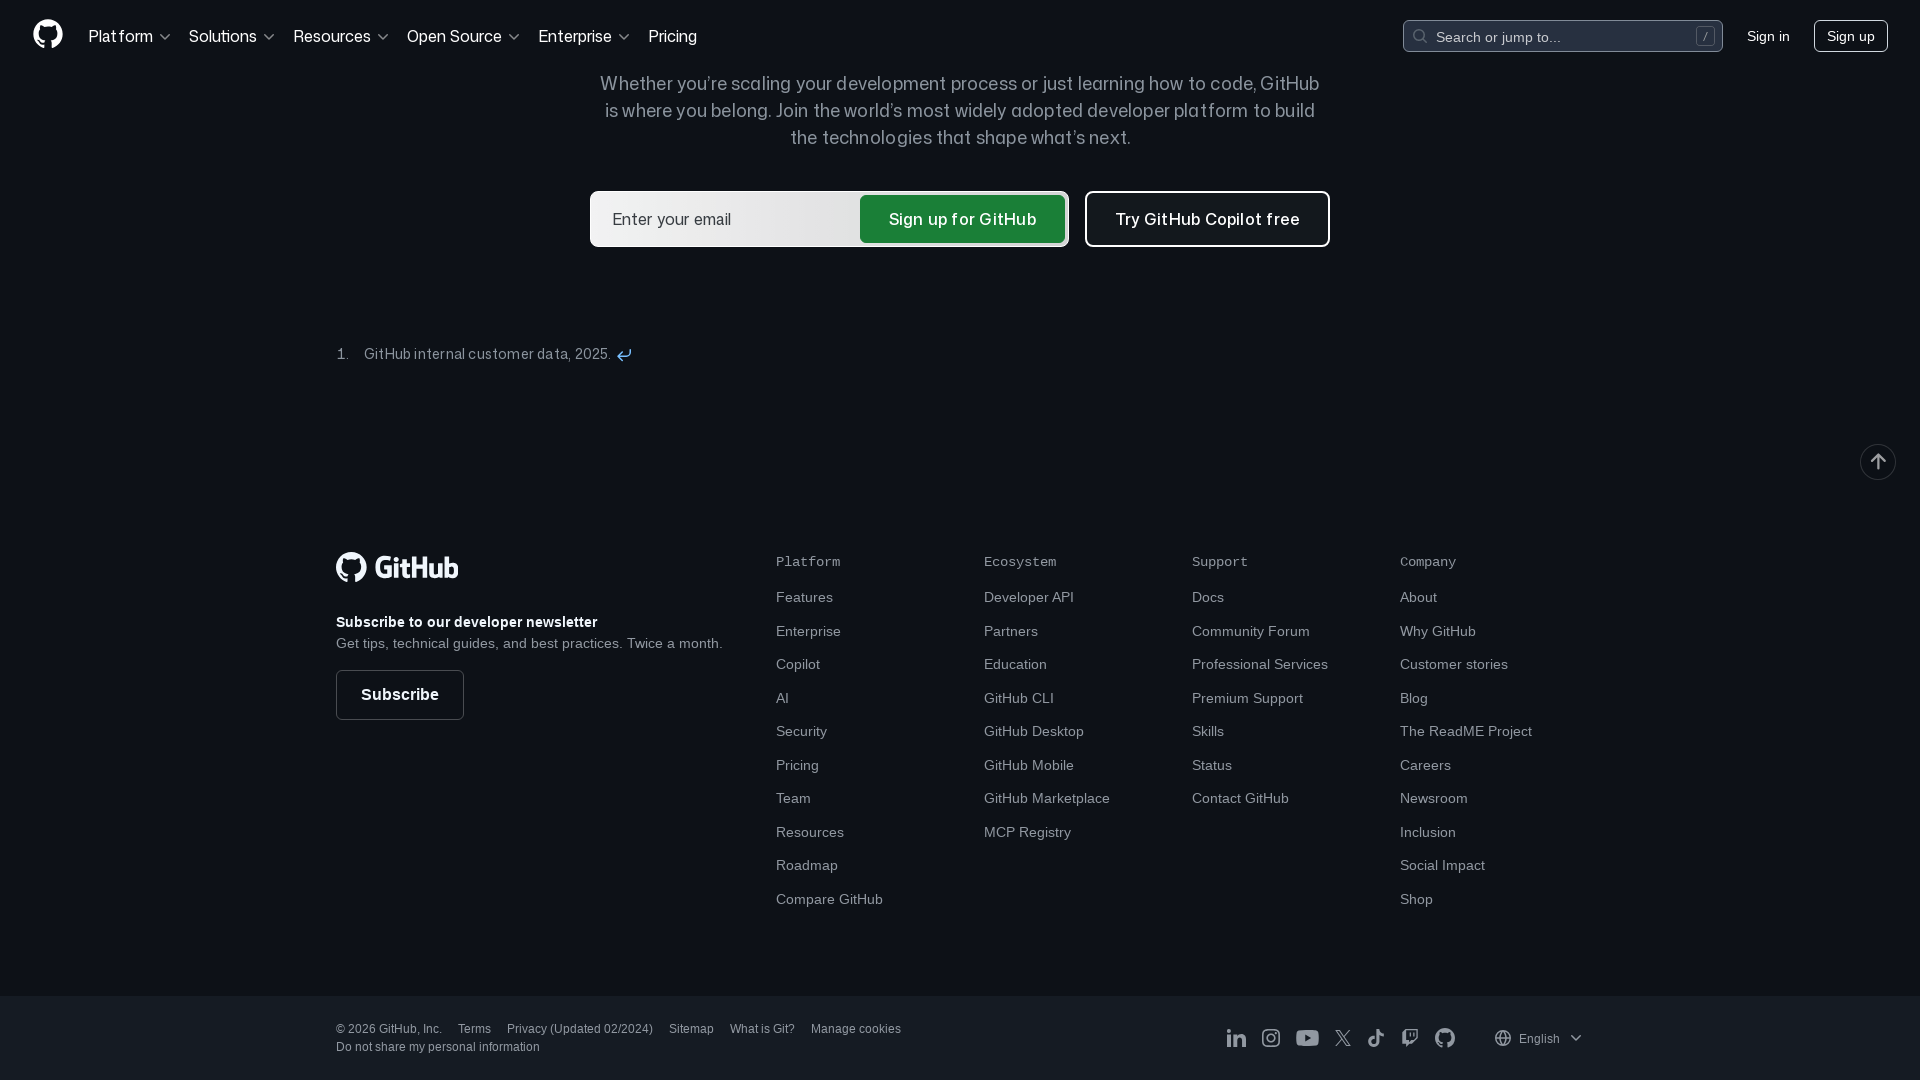

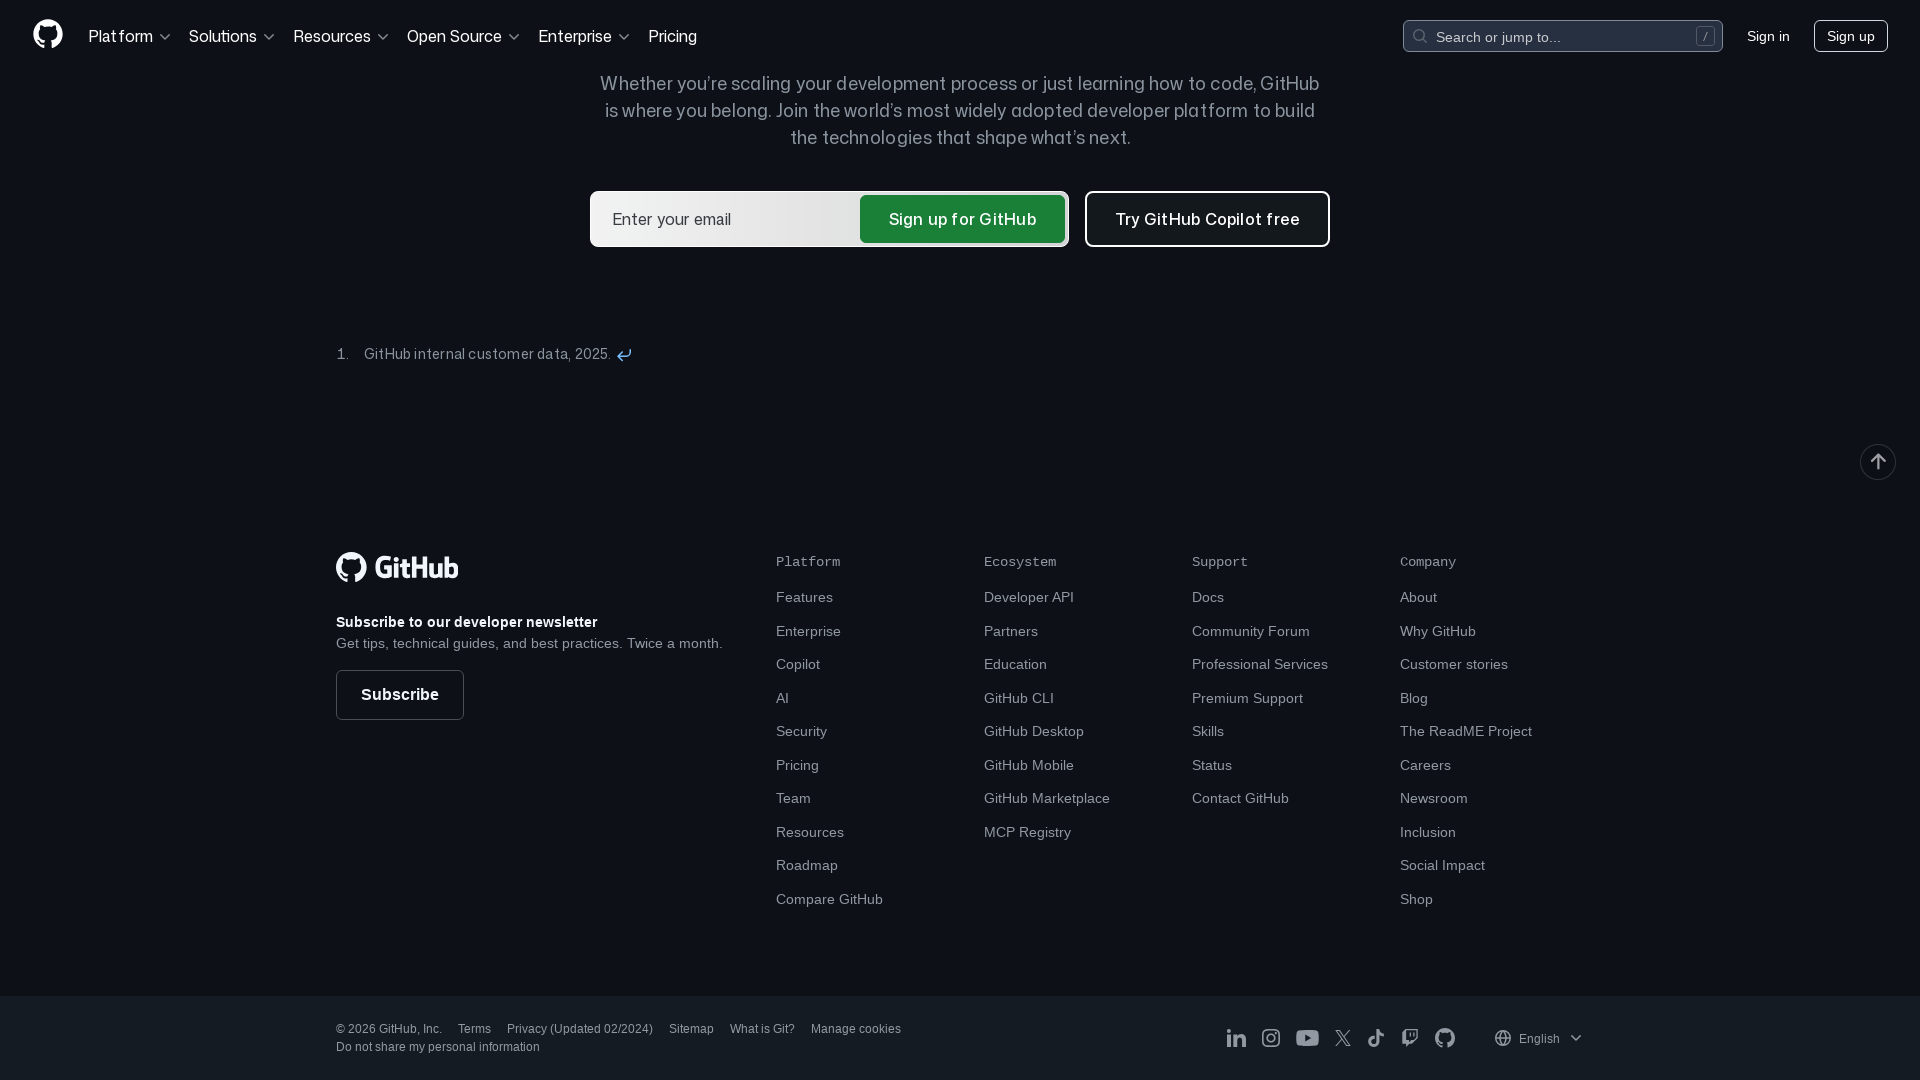